Tests checkbox functionality by clicking on two checkboxes if they are not already selected, then verifies that checkbox1 is checked.

Starting URL: https://testcenter.techproeducation.com/index.php?page=checkboxes

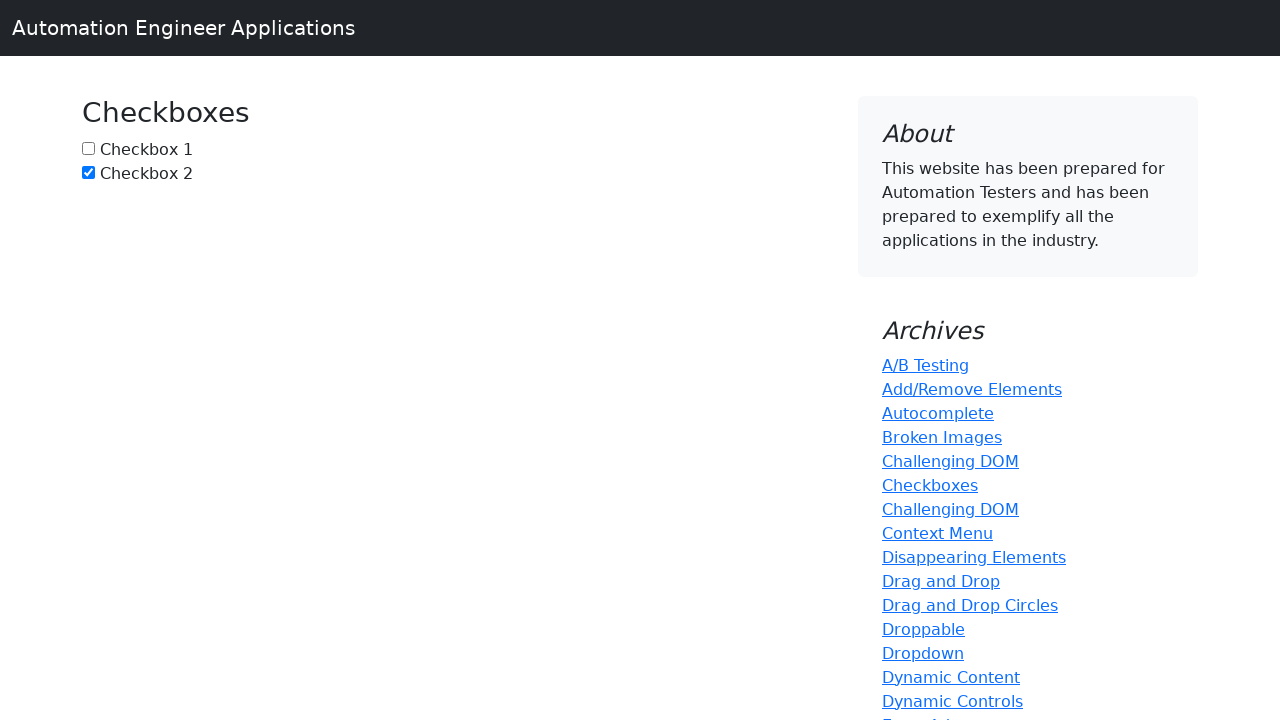

Navigated to checkbox test page
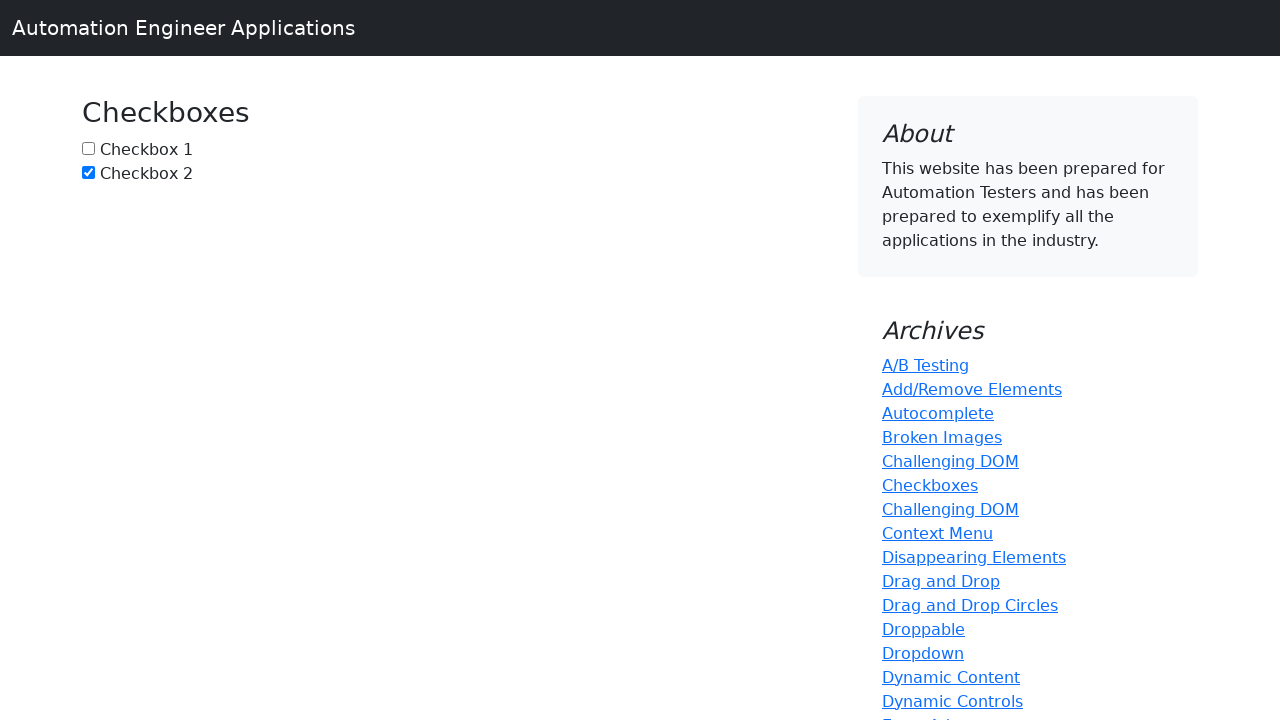

Located checkbox 1 element
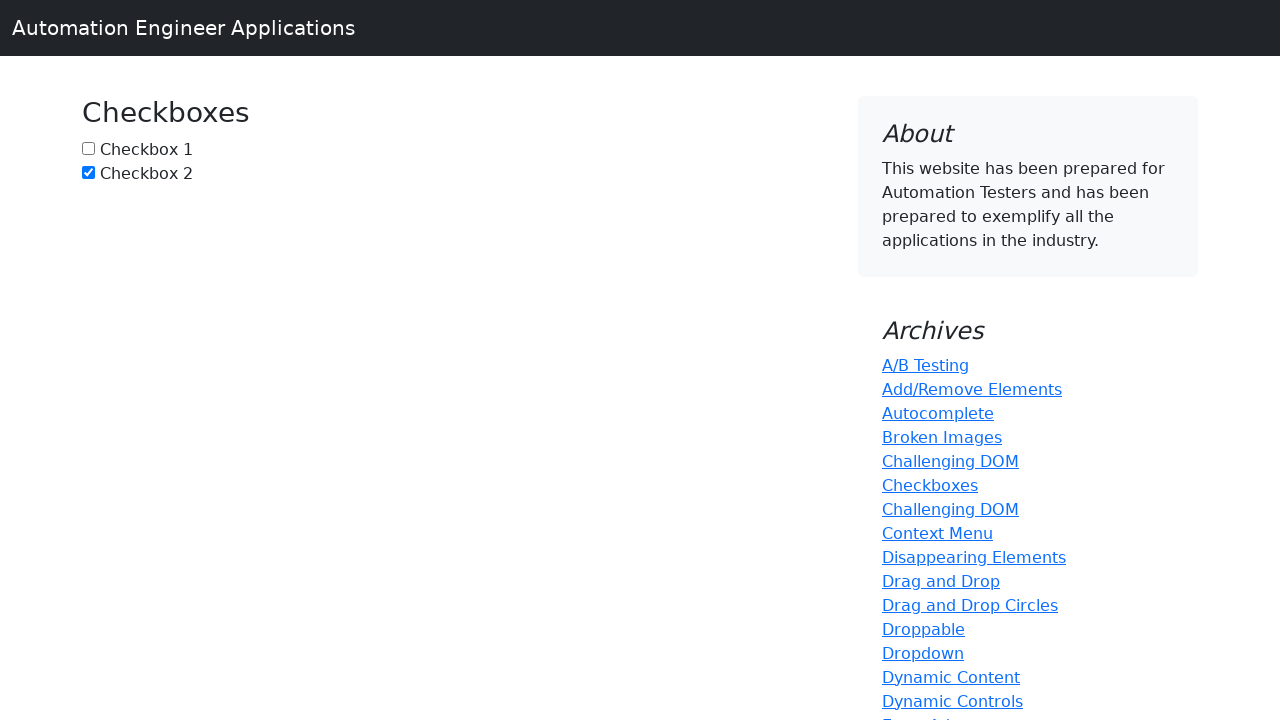

Checkbox 1 is not selected, checking status
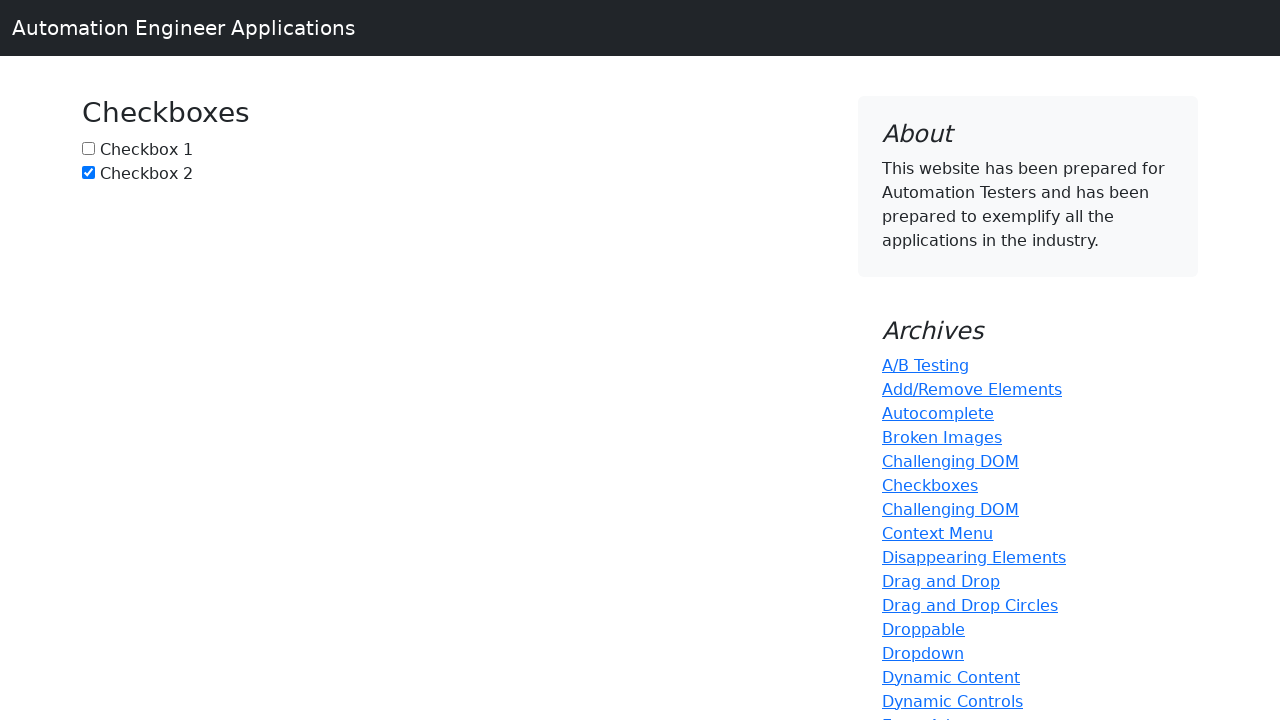

Clicked checkbox 1 to select it at (88, 148) on #box1
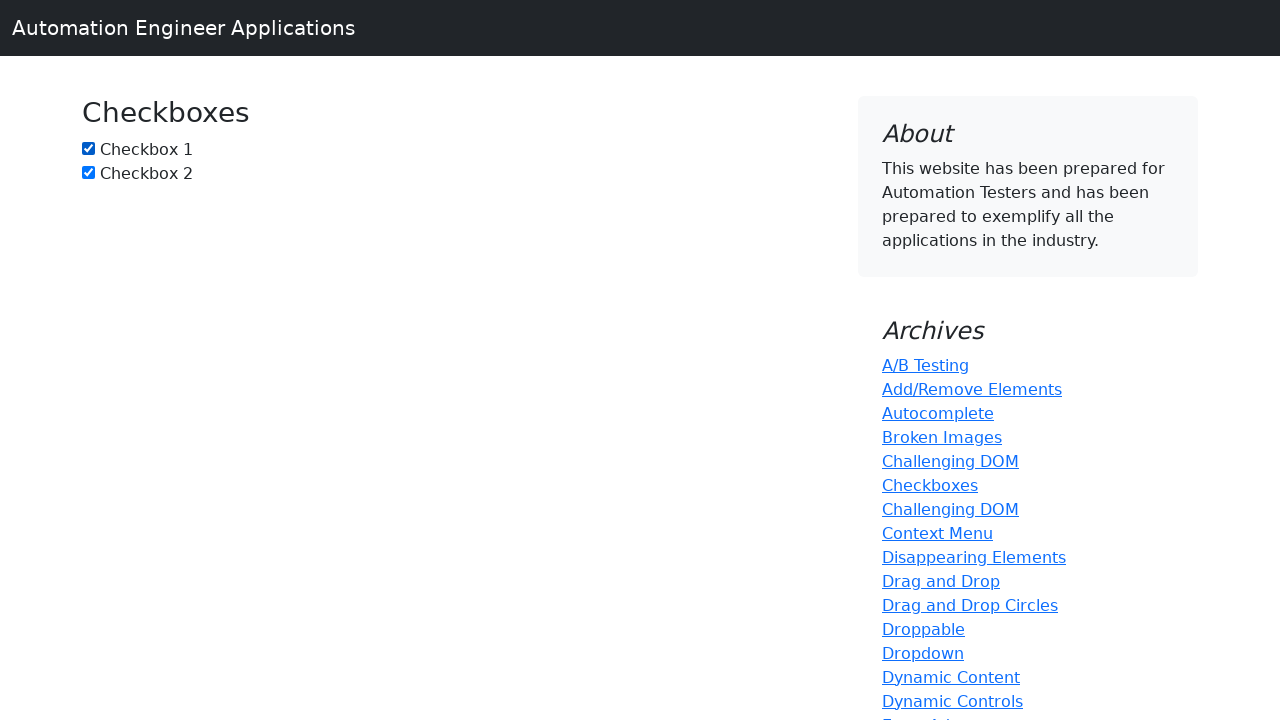

Located checkbox 2 element
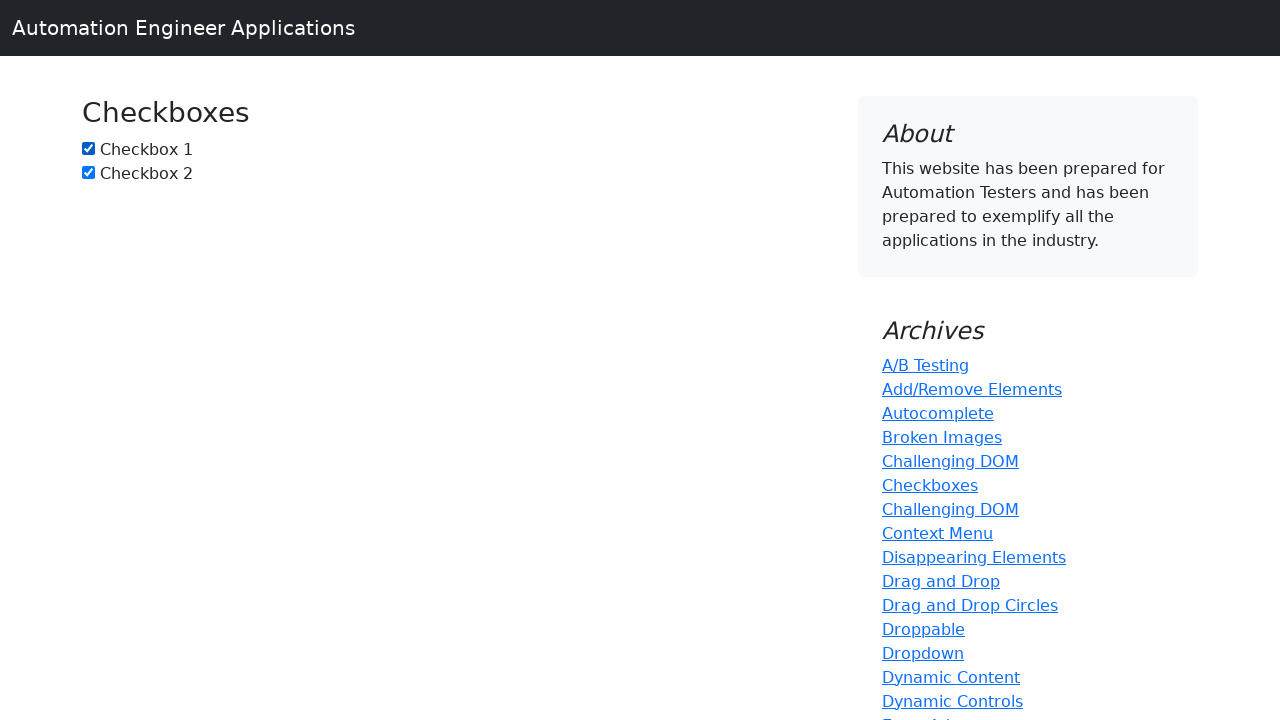

Checkbox 2 is already selected
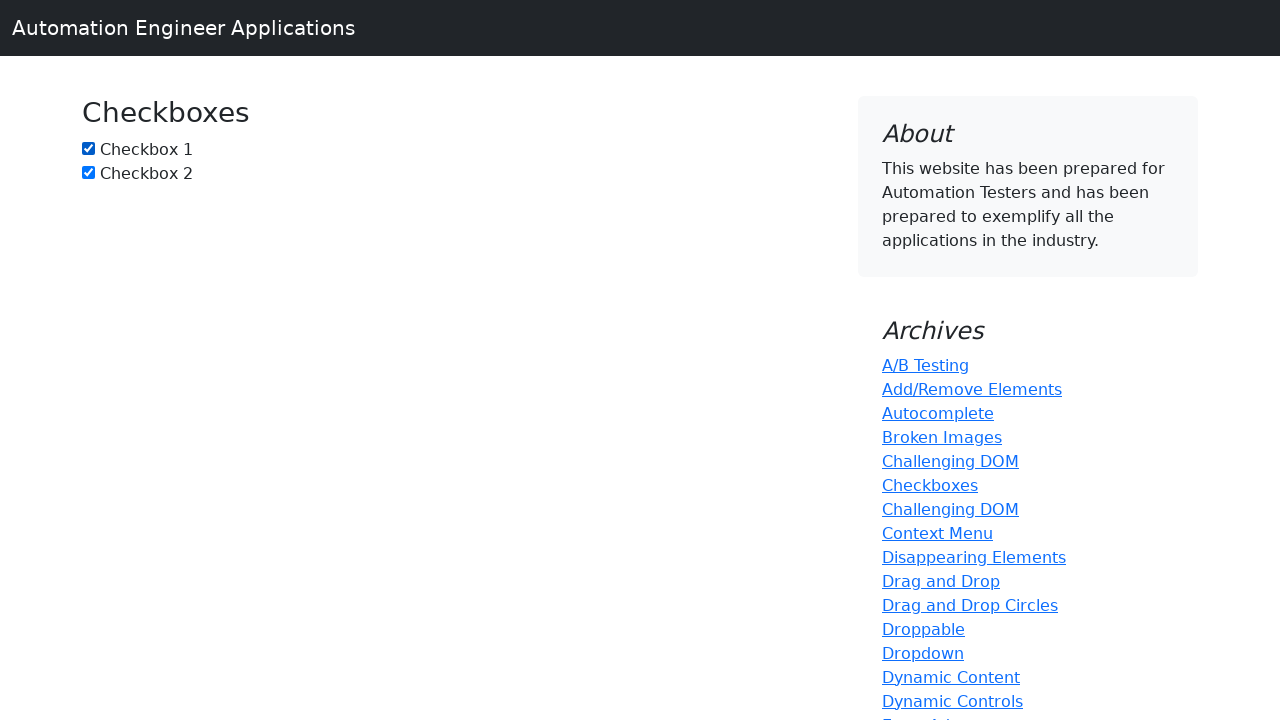

Verified that checkbox 1 is checked
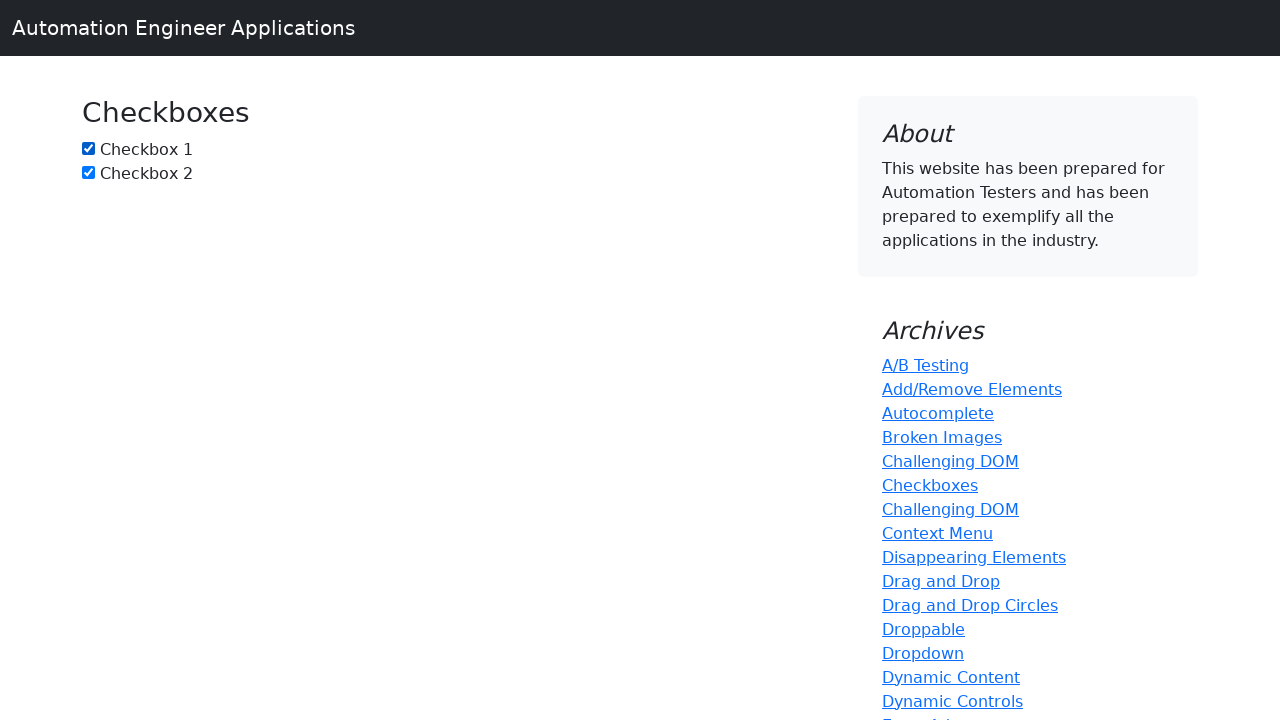

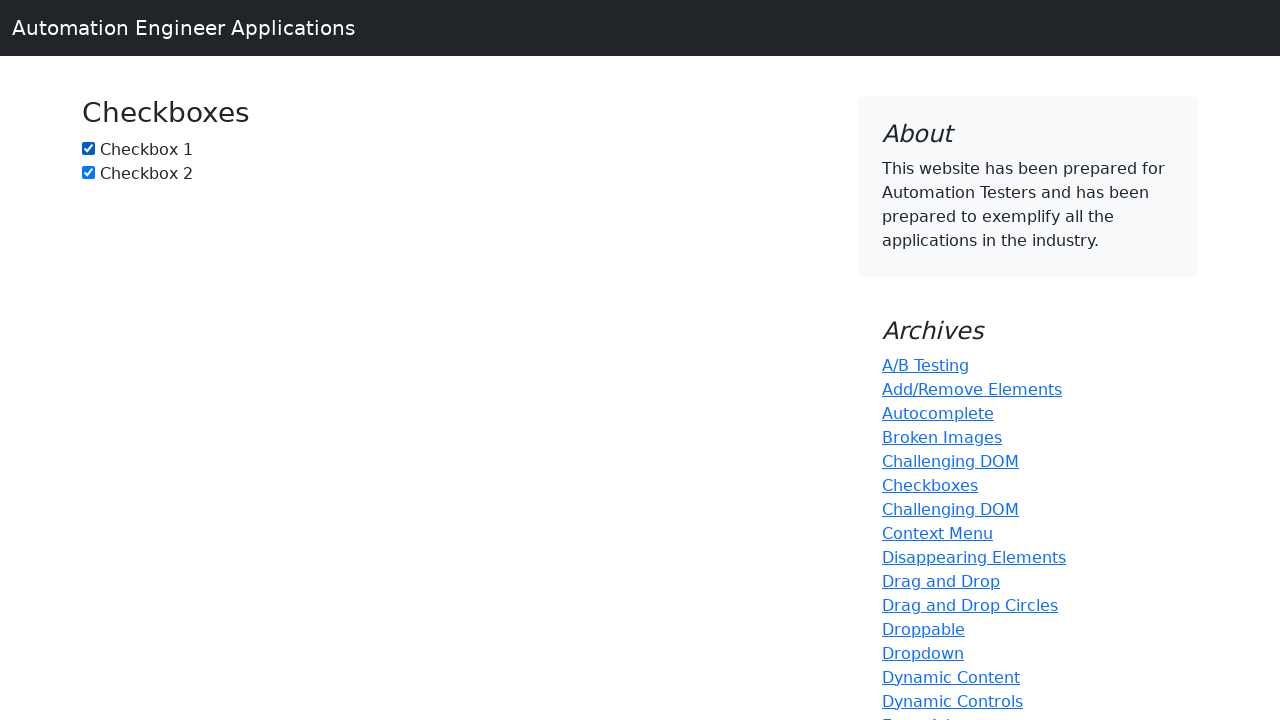